Tests the progress bar widget functionality by navigating to the widgets section, starting the progress bar, and verifying the reset button works correctly

Starting URL: https://demoqa.com/

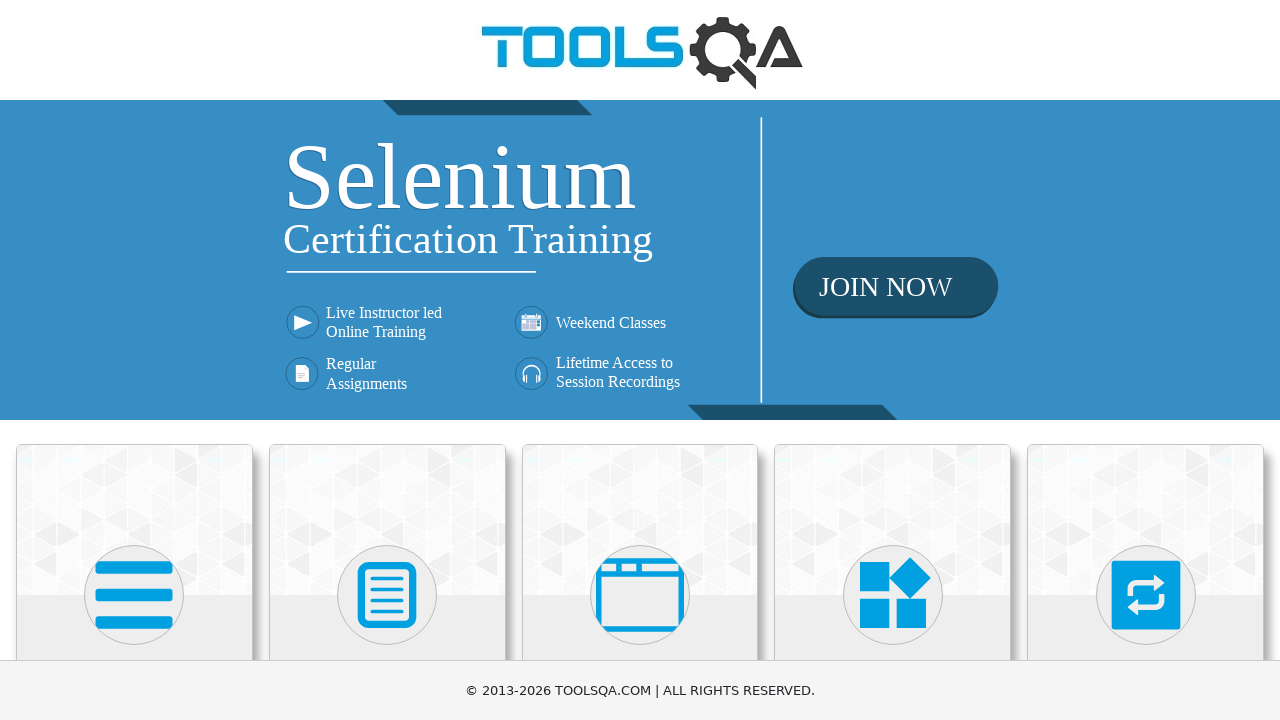

Clicked on Widgets section at (893, 360) on xpath=//h5[text()='Widgets']
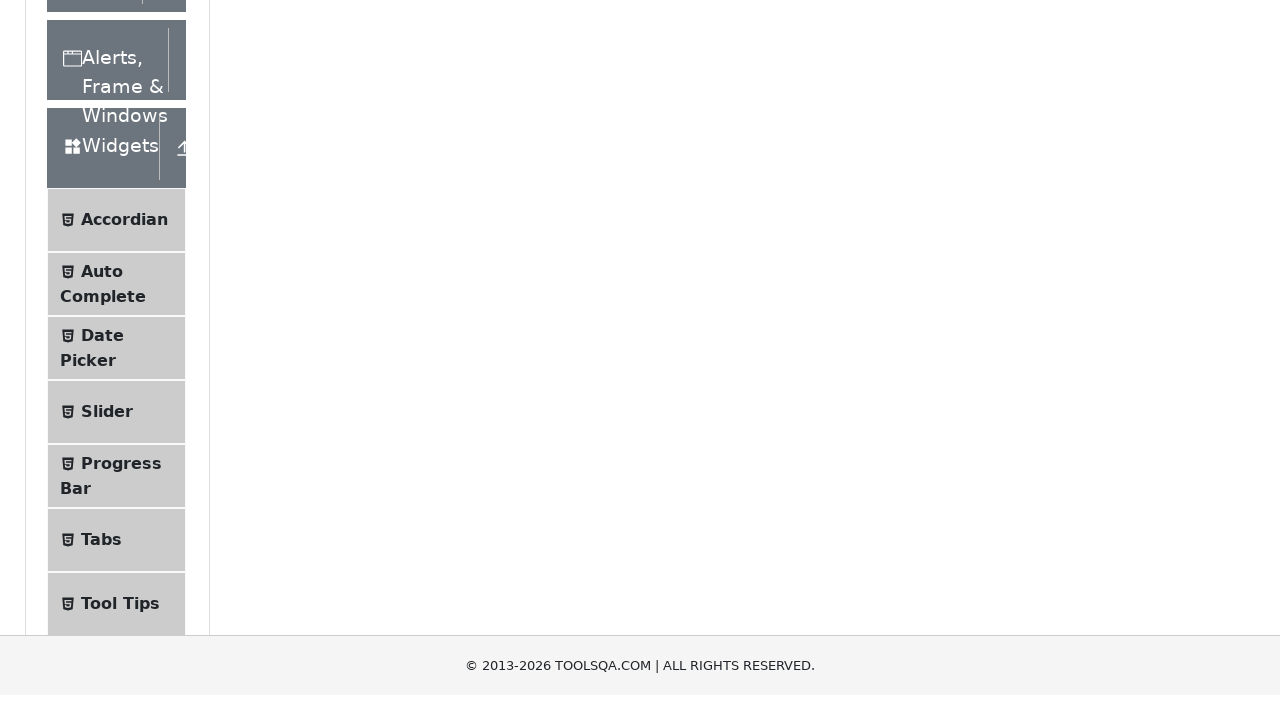

Clicked on Progress Bar menu item at (121, 348) on xpath=//span[text()='Progress Bar']
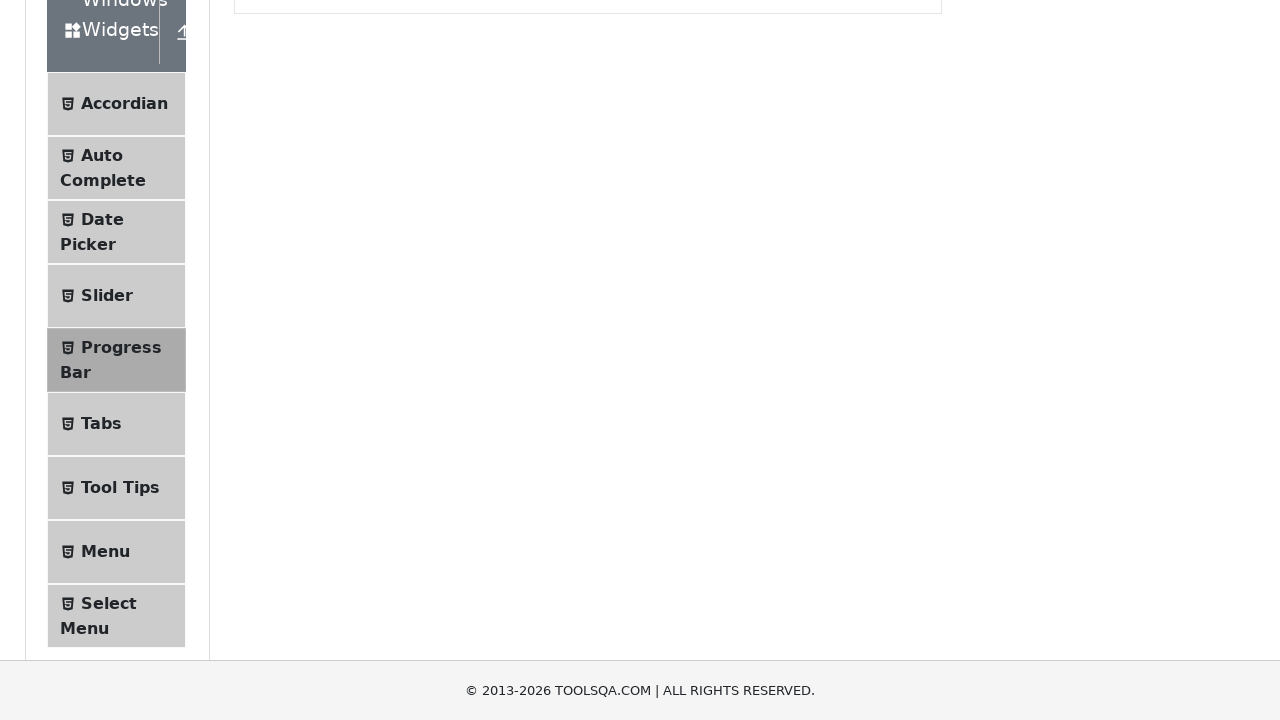

Started the progress bar at (266, 314) on #startStopButton
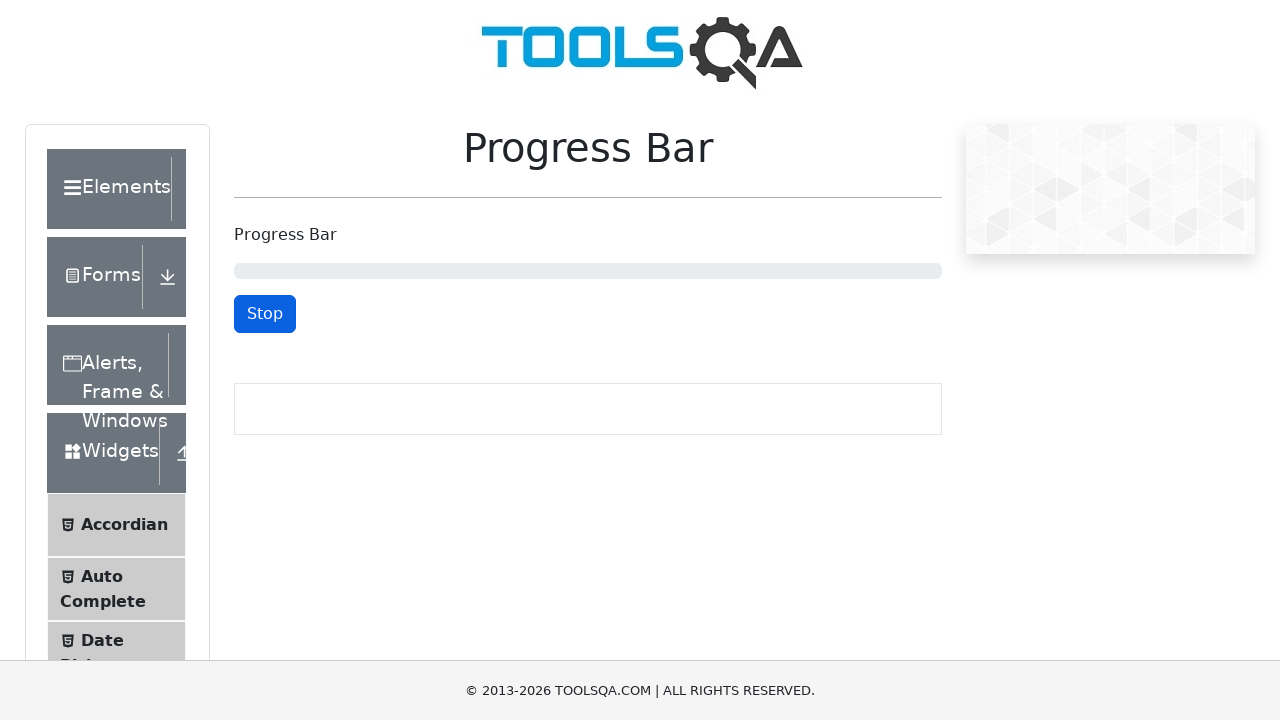

Clicked reset button at (269, 314) on #resetButton
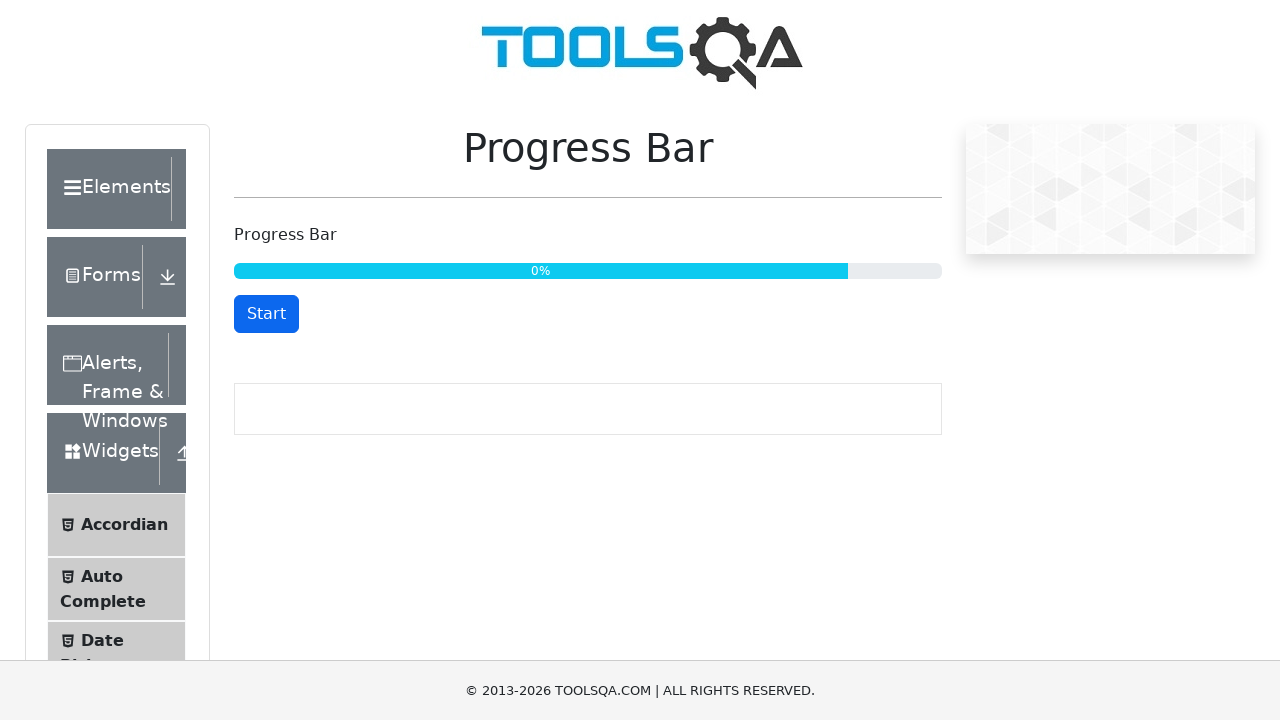

Progress bar reset to 0%
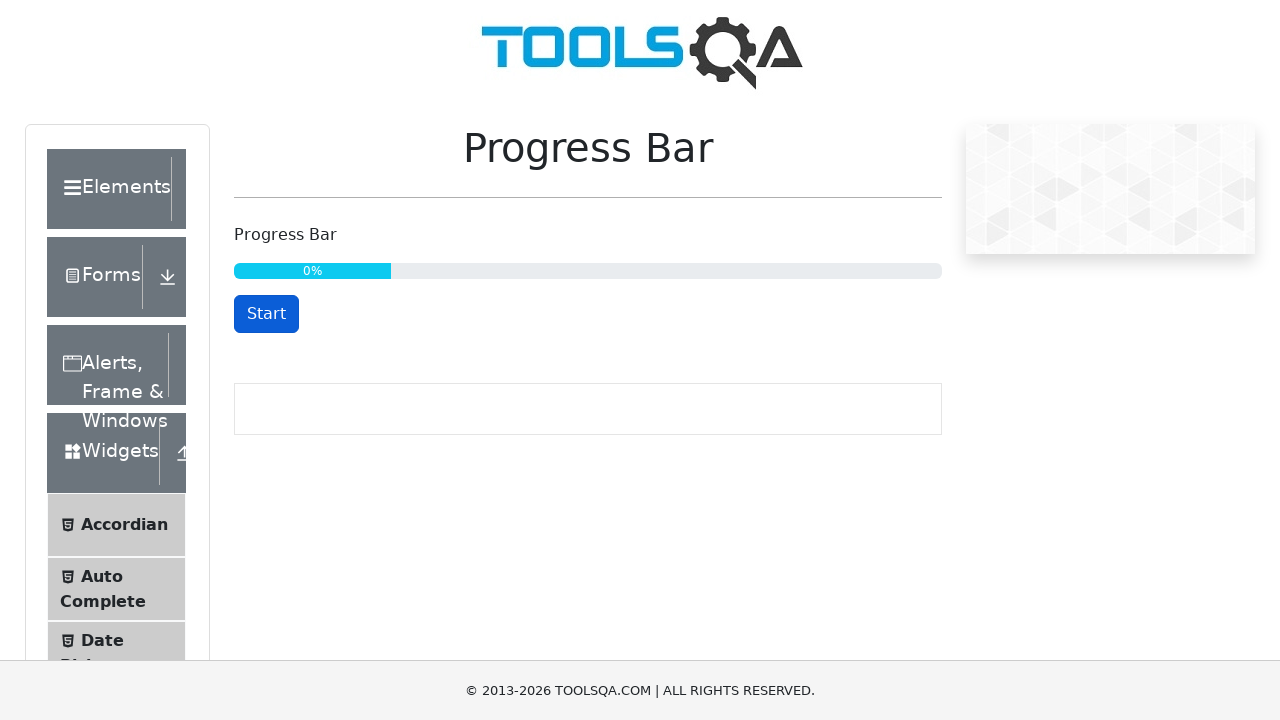

Retrieved progress bar text for verification
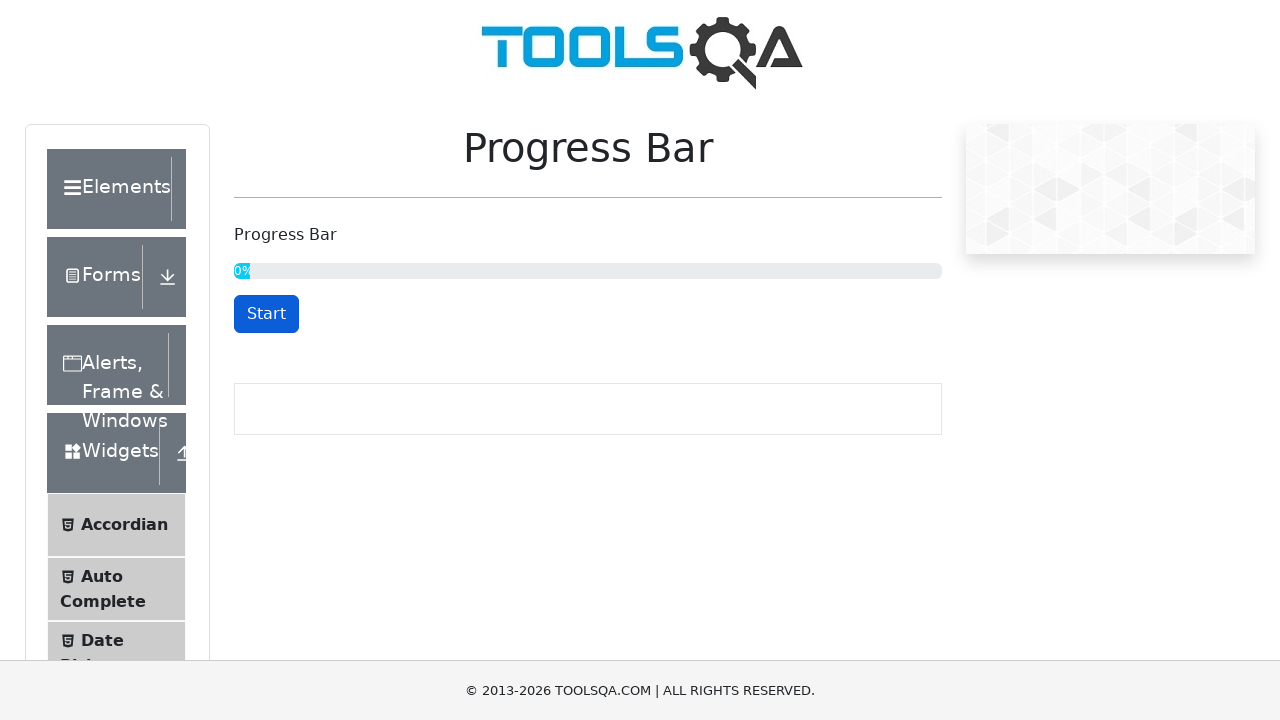

Verified progress bar successfully reset to 0%
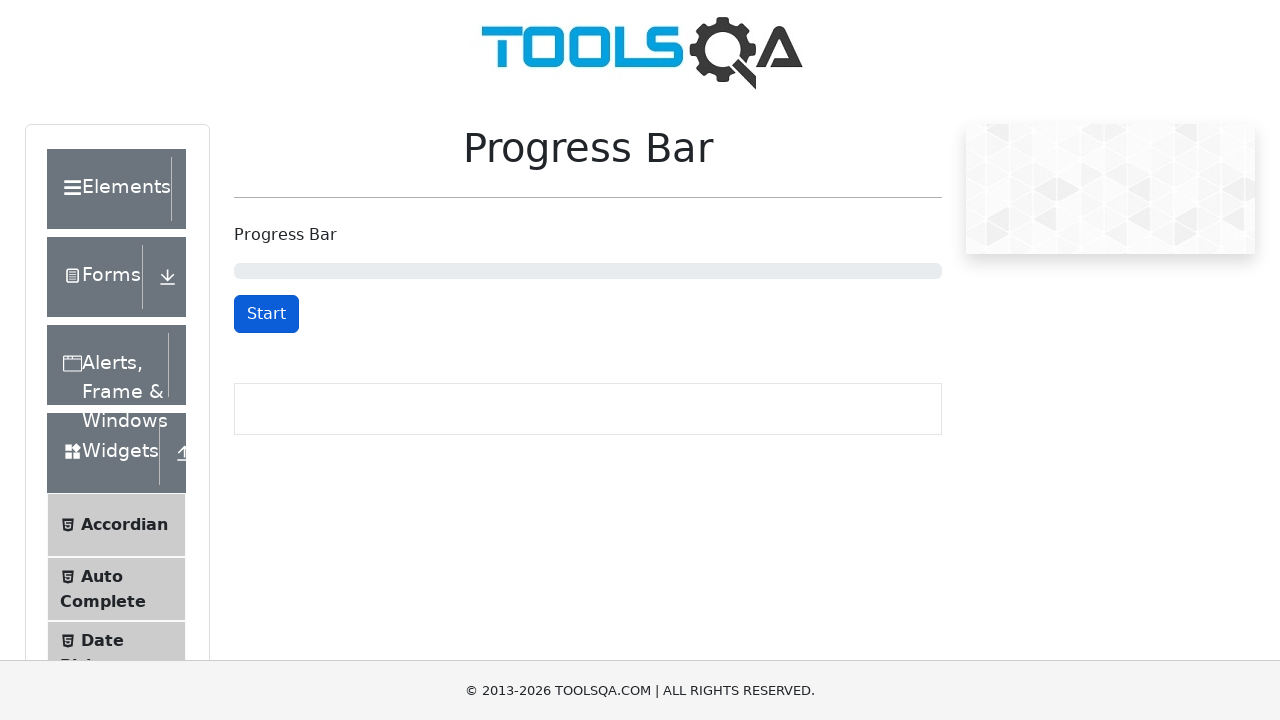

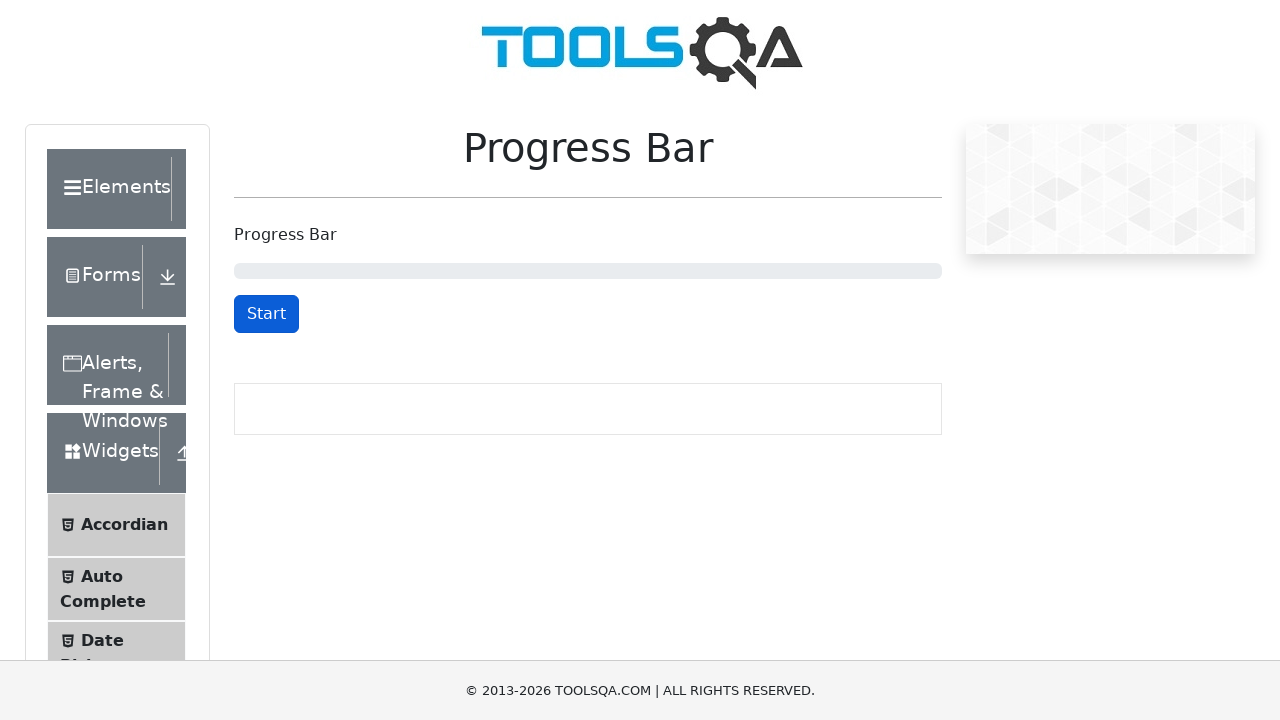